Verifies that article elements are present on the Slashdot homepage

Starting URL: https://slashdot.org/

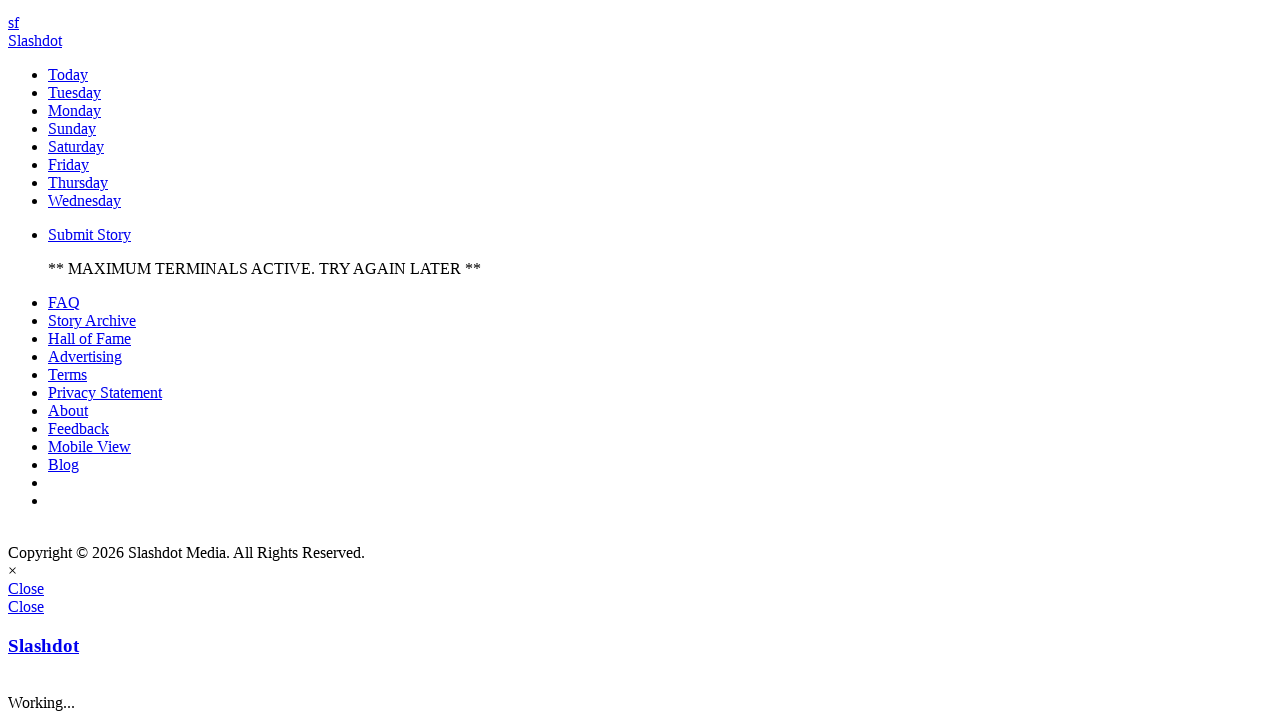

Navigated to Slashdot homepage
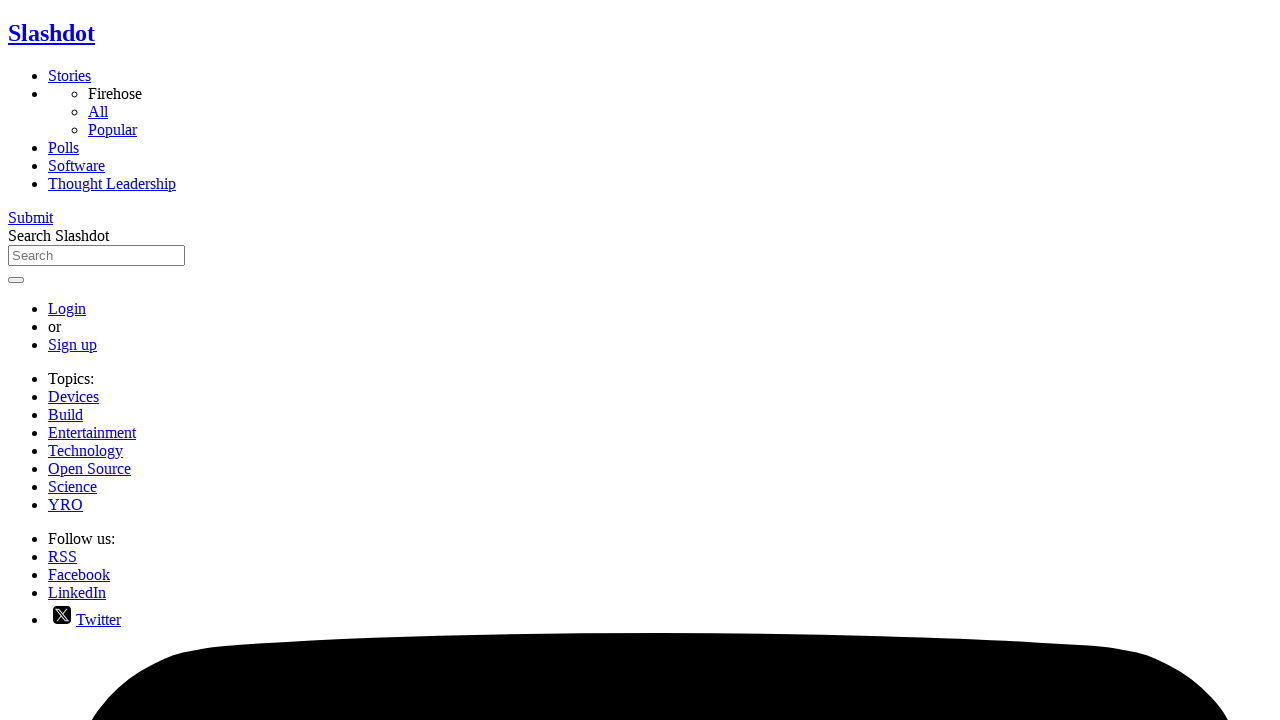

Article elements loaded on the page
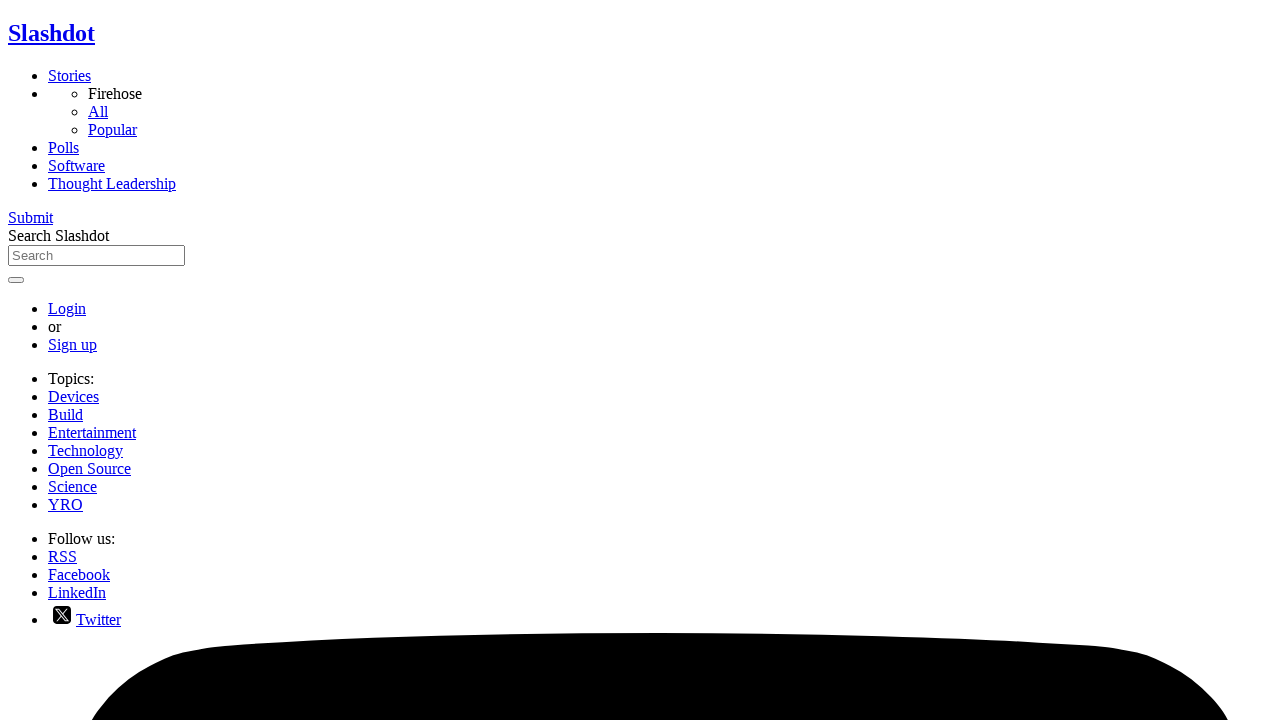

Located 23 article elements
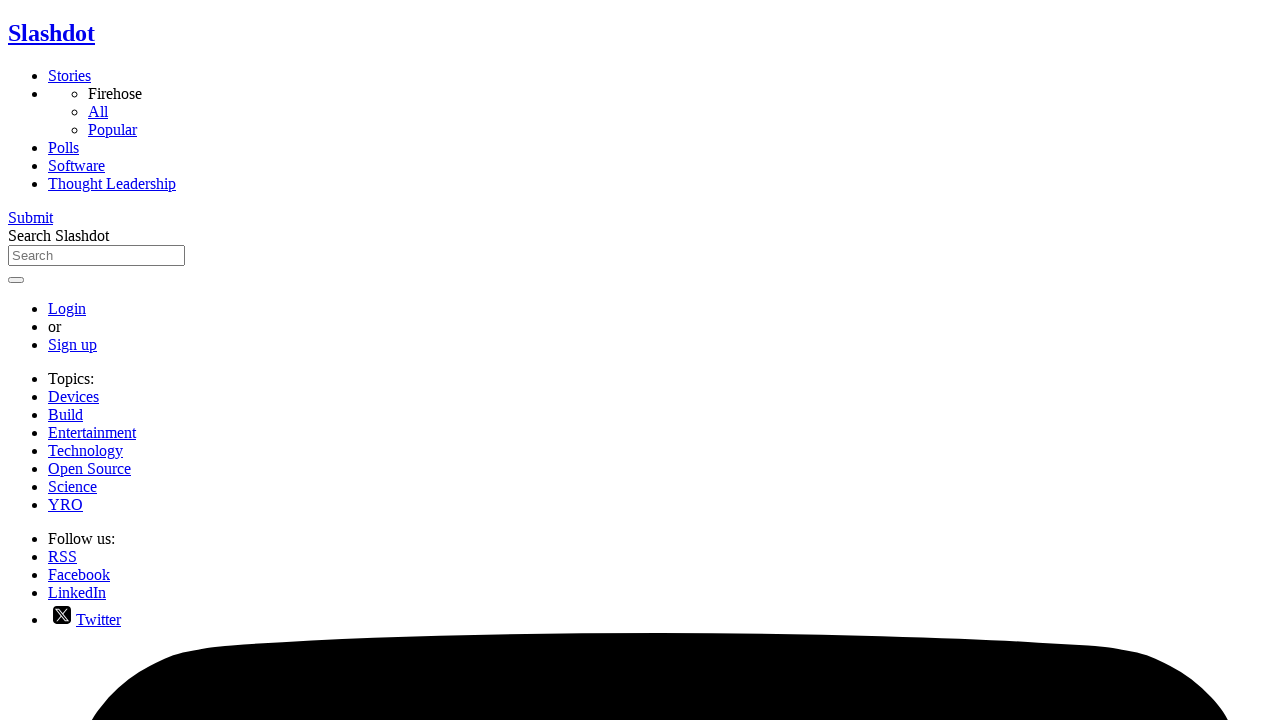

Verified that article elements are present on the homepage
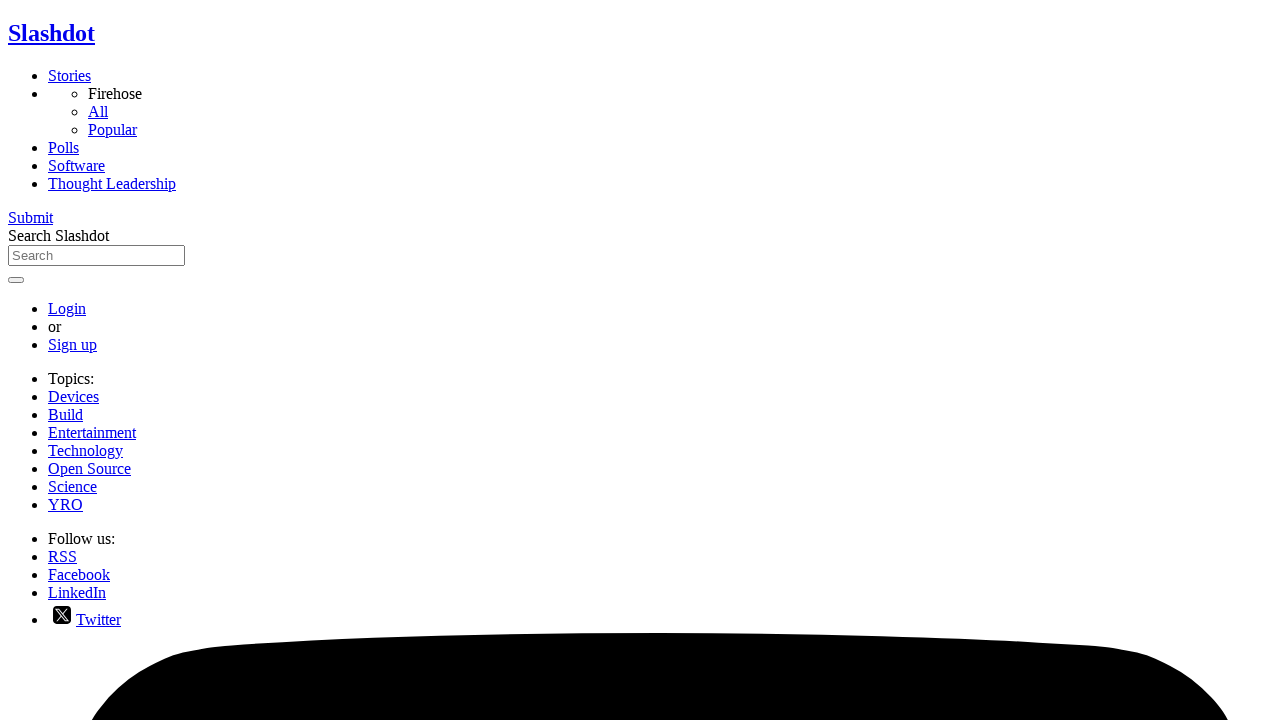

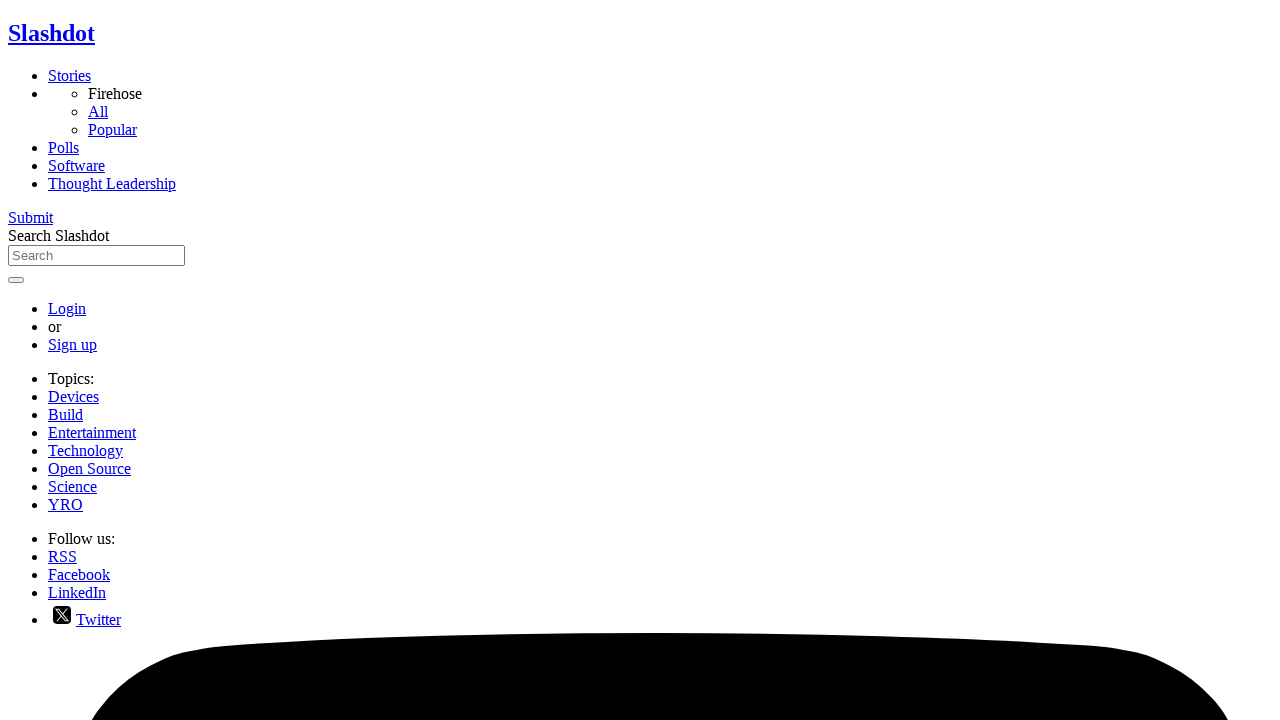